Navigates to a YouTube video page and repeatedly reloads the page multiple times, simulating video view behavior.

Starting URL: https://youtu.be/PtWg-f52VfU

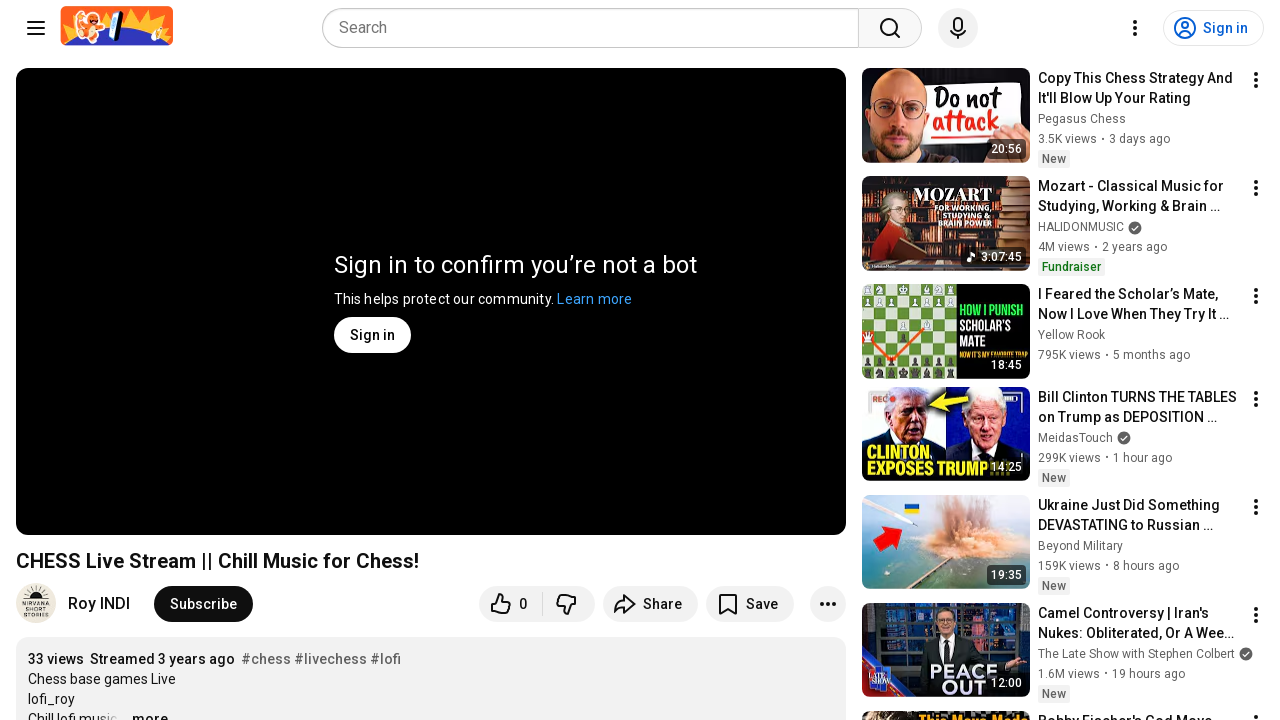

YouTube video page loaded (domcontentloaded)
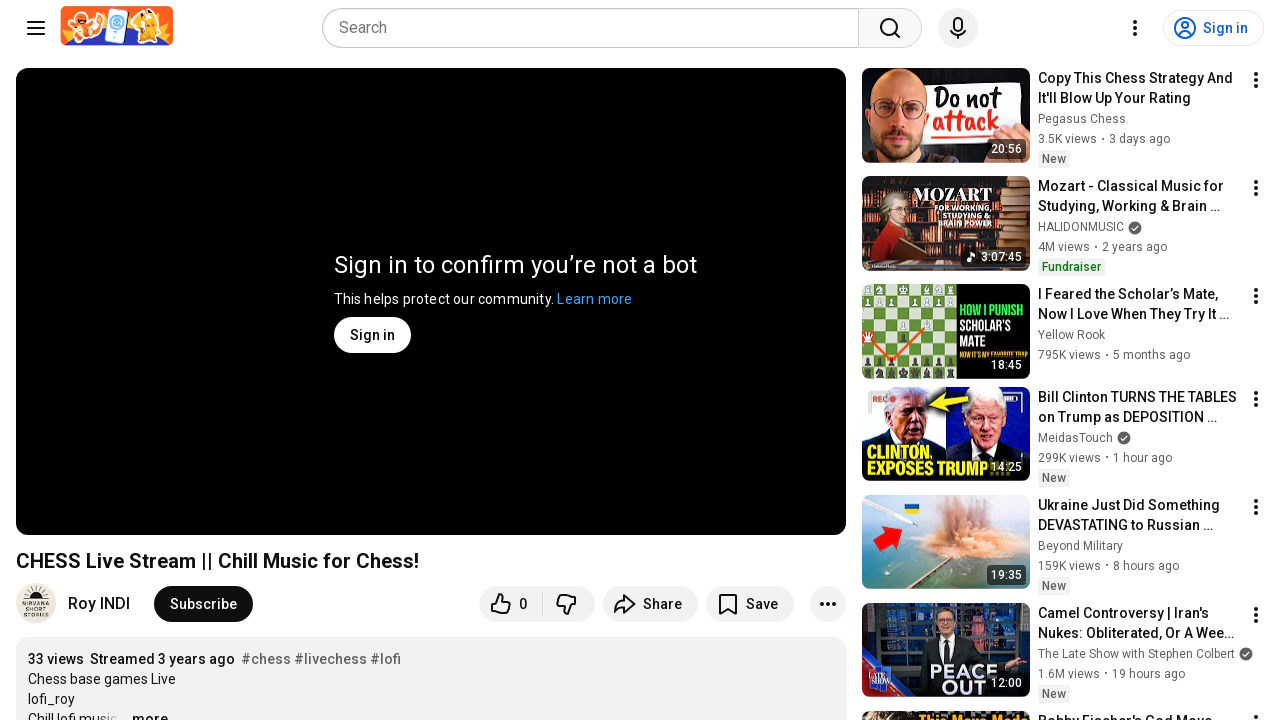

Reloaded page (iteration 1/10)
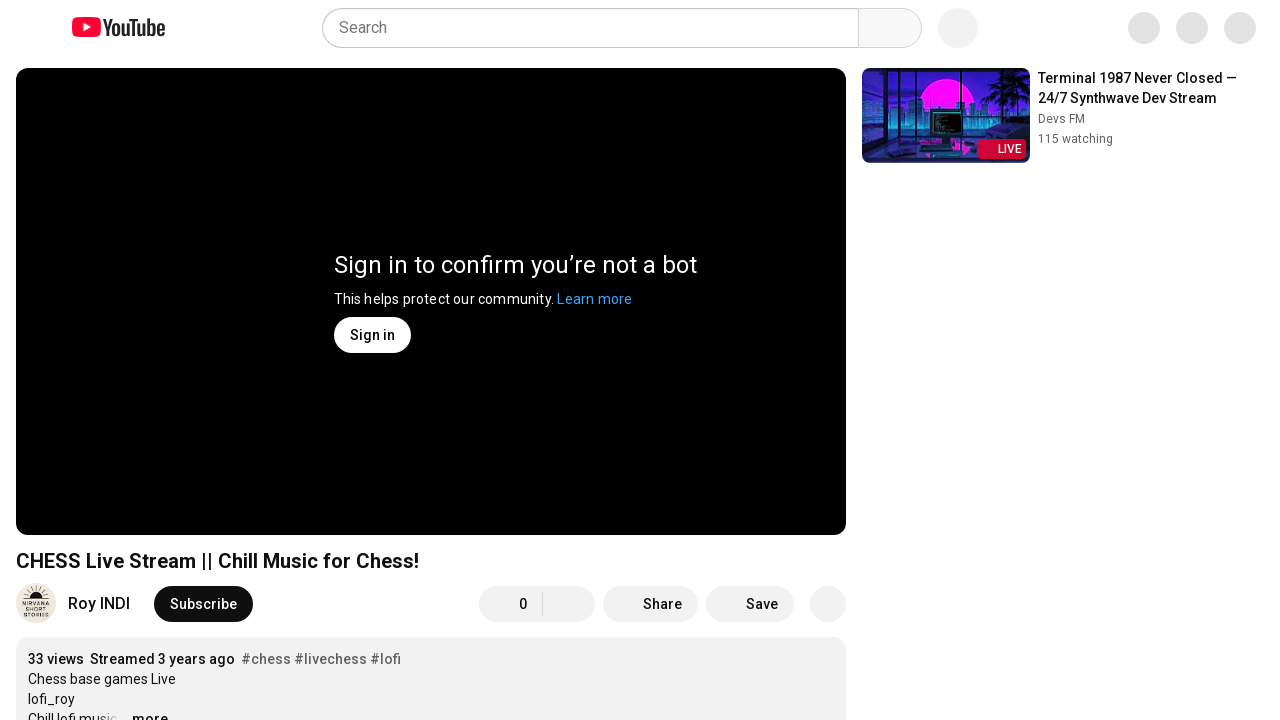

Page reload 1 completed and domcontentloaded
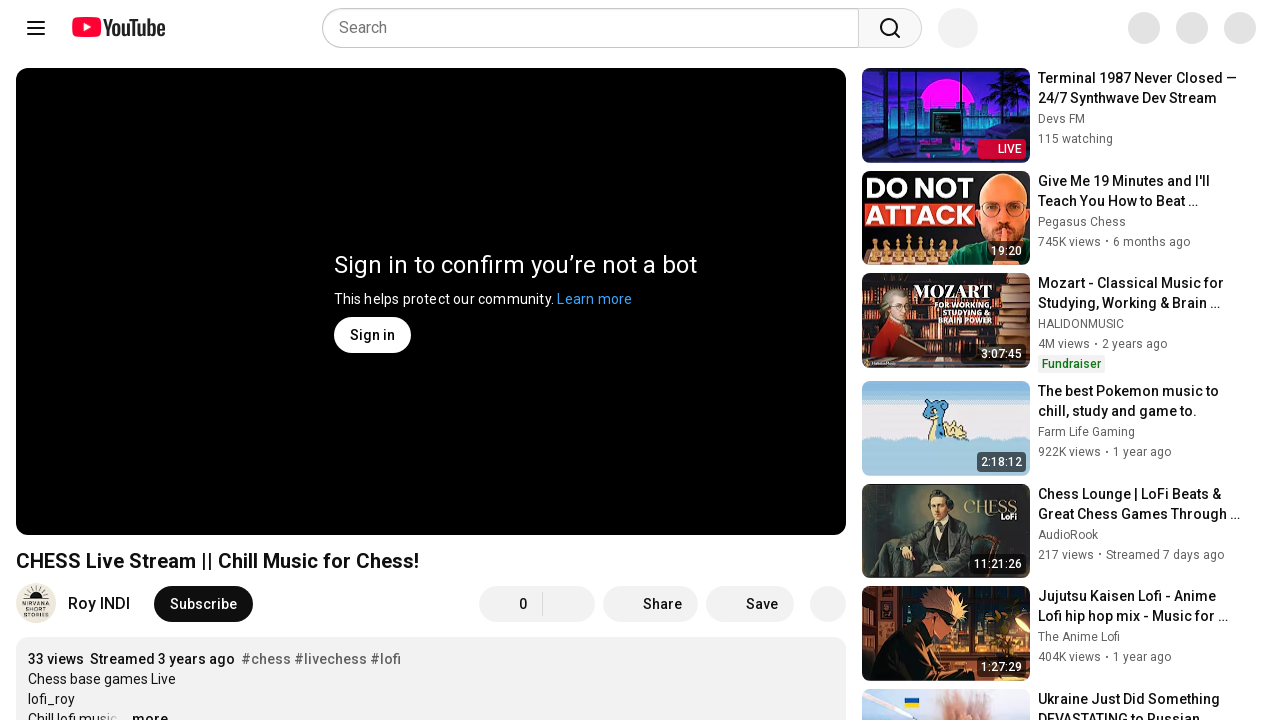

Reloaded page (iteration 2/10)
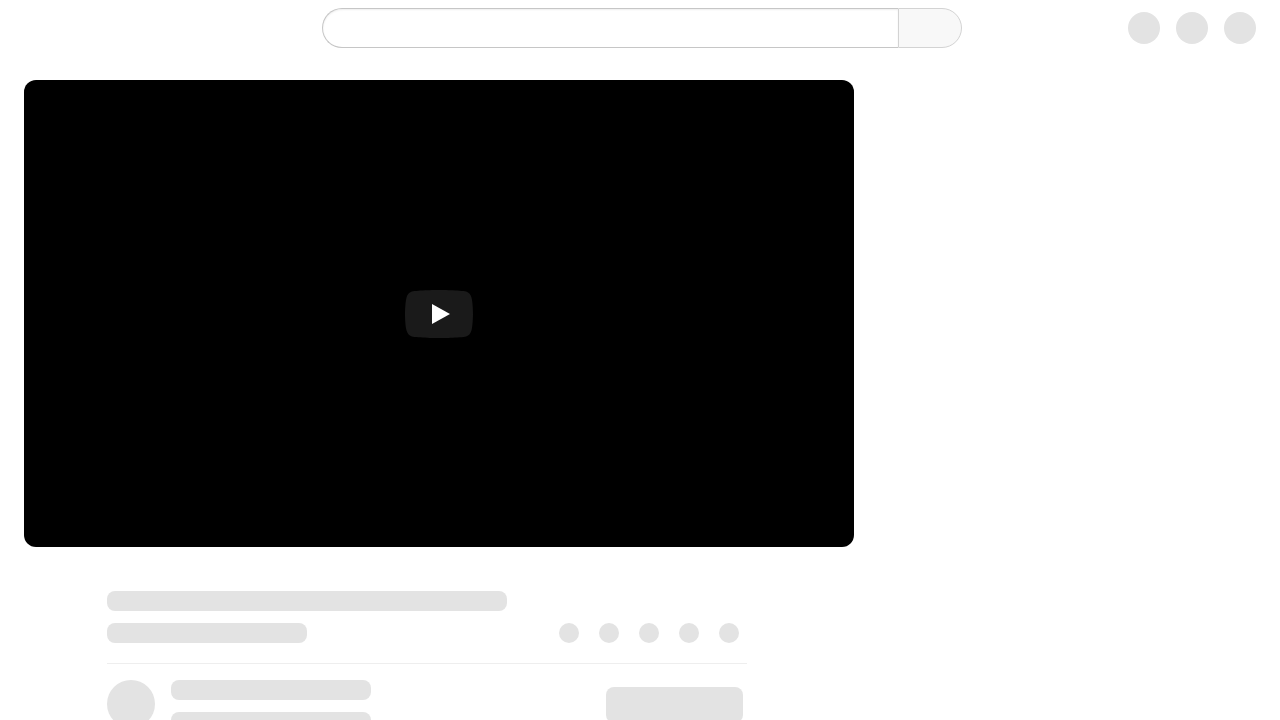

Page reload 2 completed and domcontentloaded
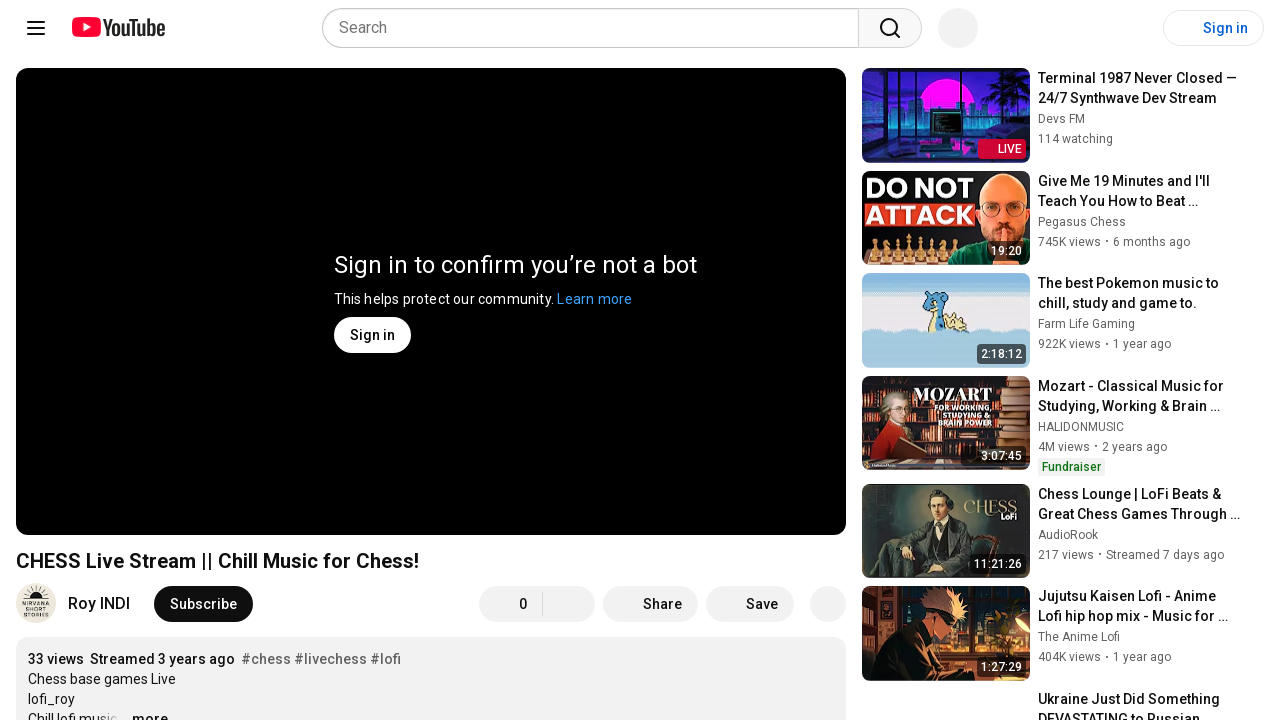

Reloaded page (iteration 3/10)
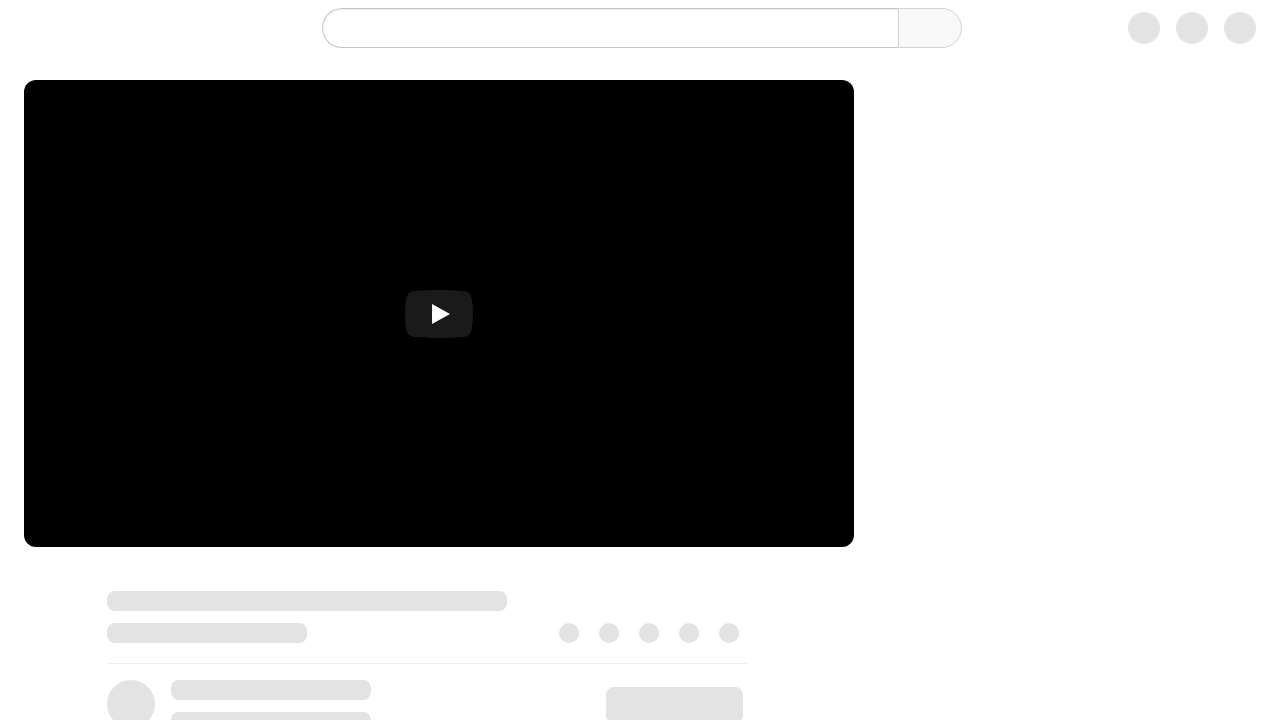

Page reload 3 completed and domcontentloaded
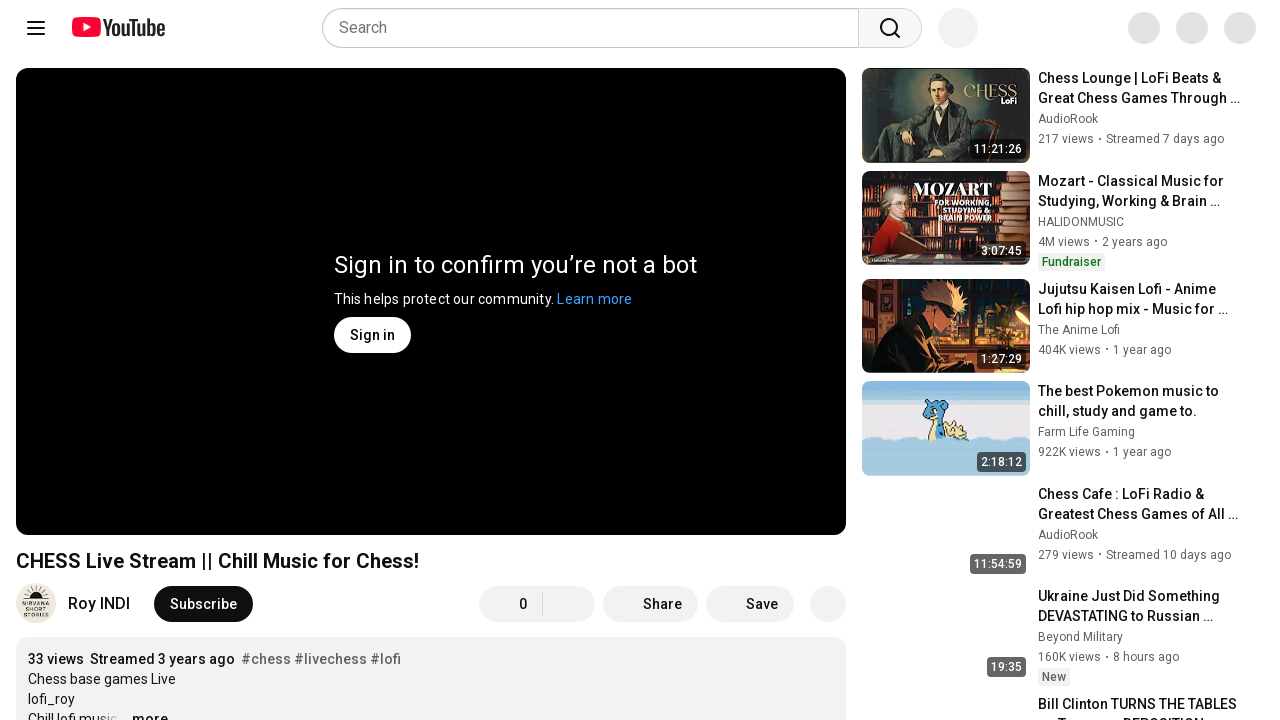

Reloaded page (iteration 4/10)
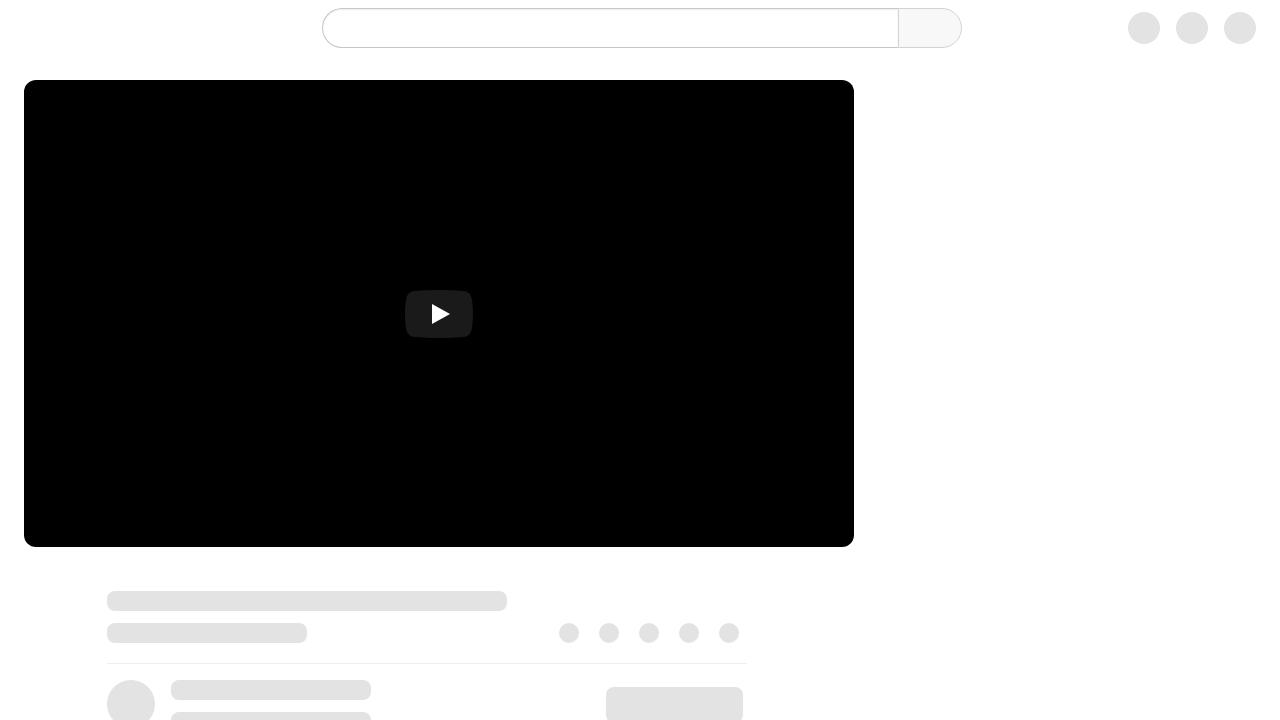

Page reload 4 completed and domcontentloaded
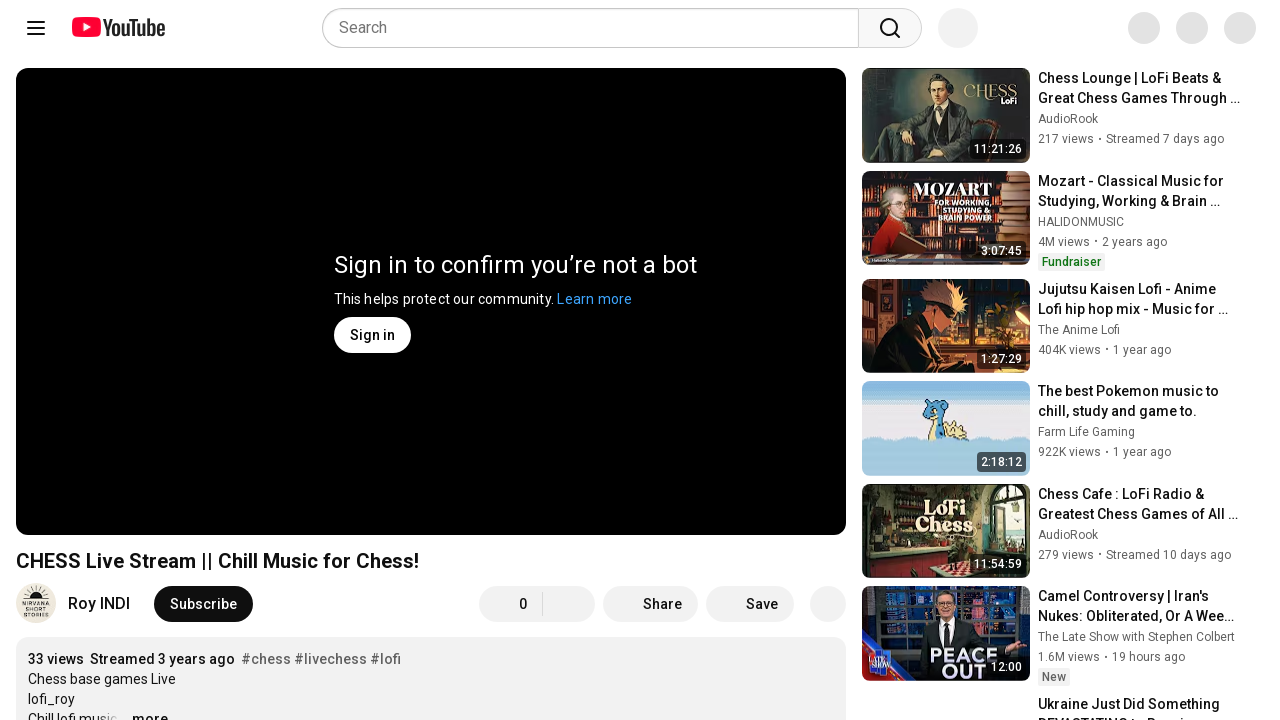

Reloaded page (iteration 5/10)
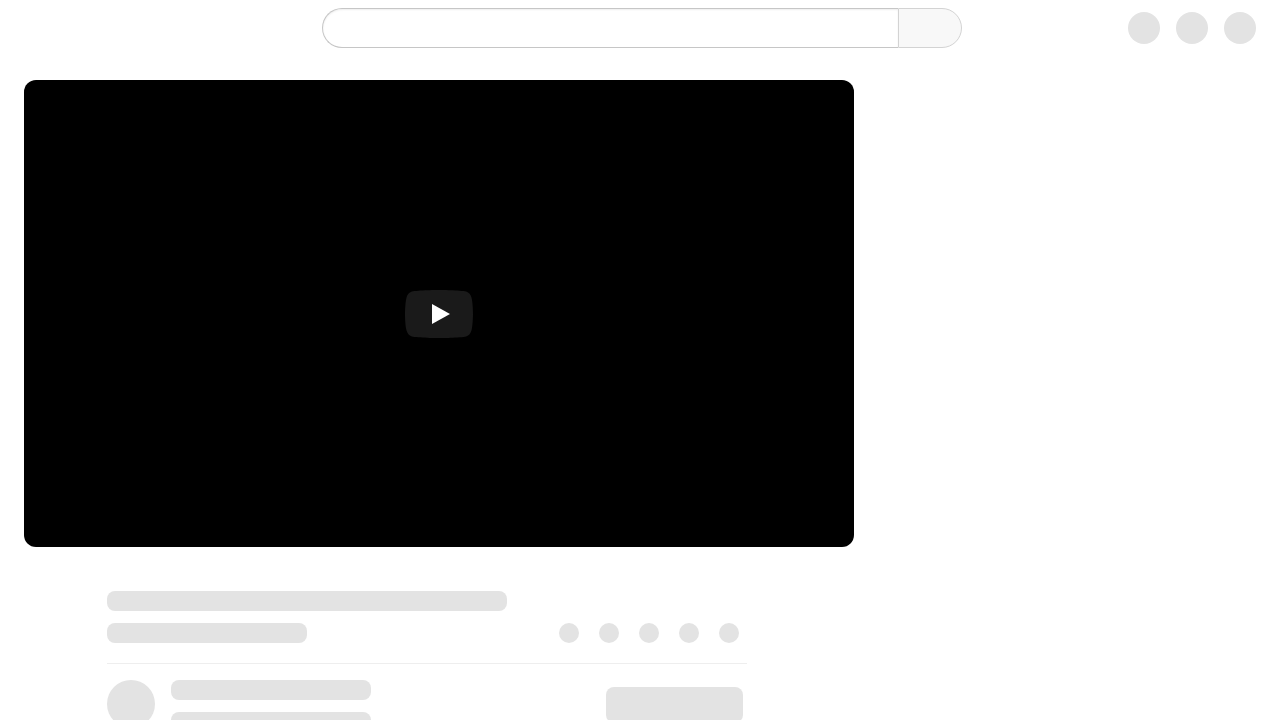

Page reload 5 completed and domcontentloaded
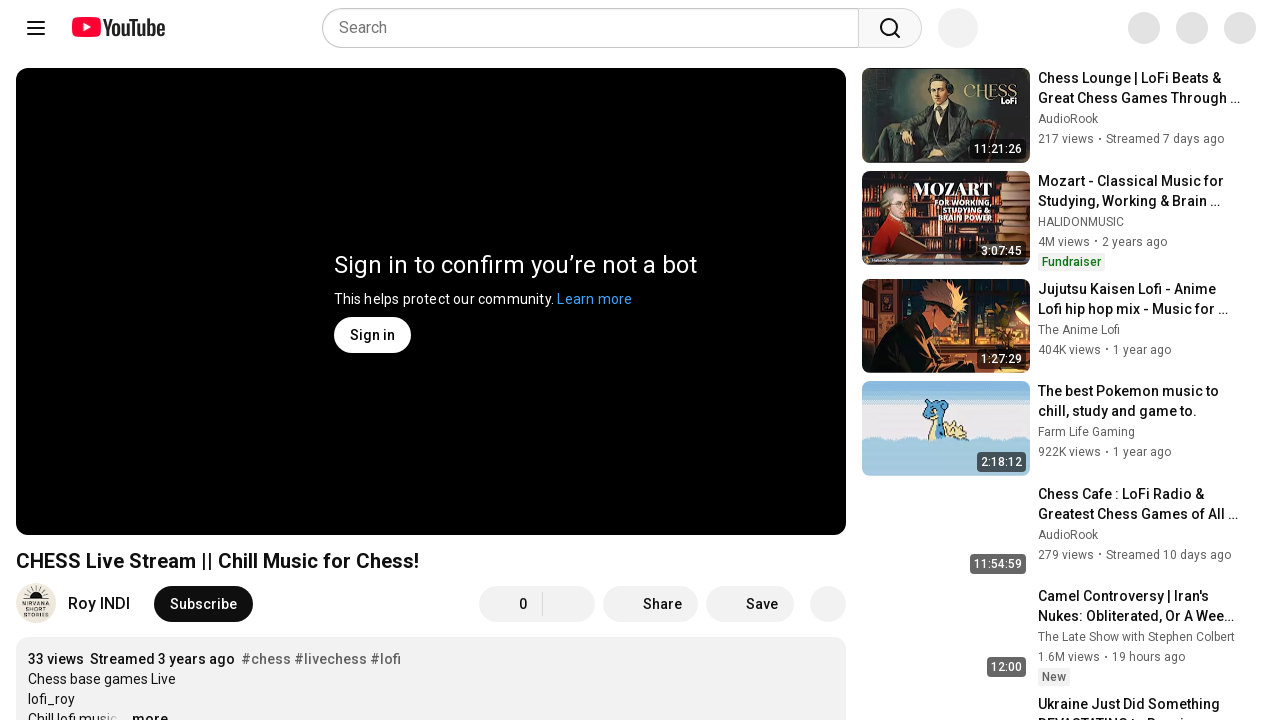

Reloaded page (iteration 6/10)
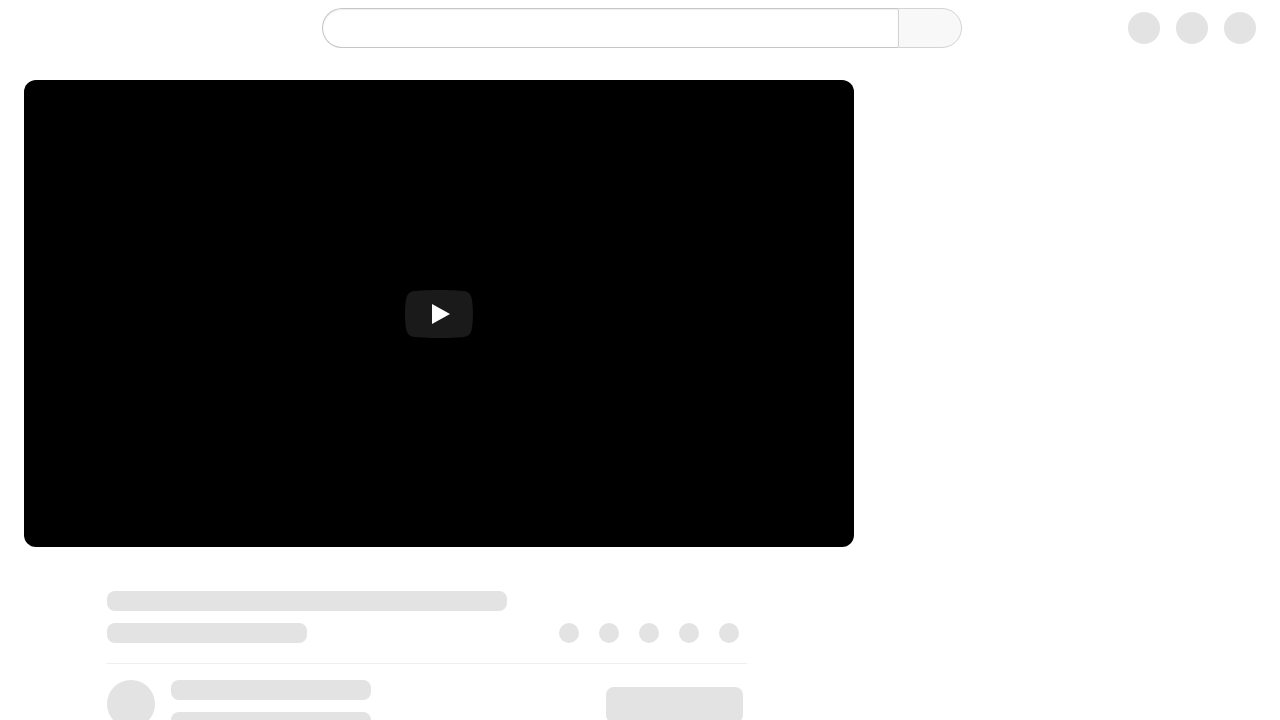

Page reload 6 completed and domcontentloaded
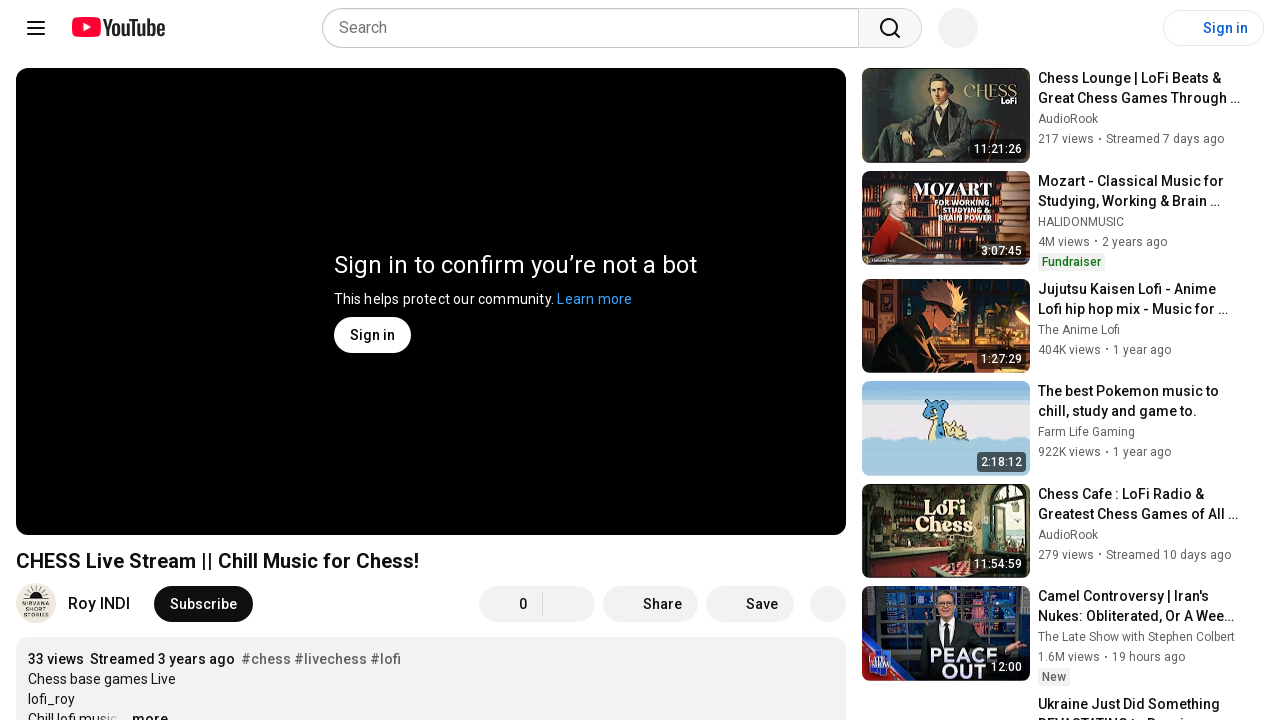

Reloaded page (iteration 7/10)
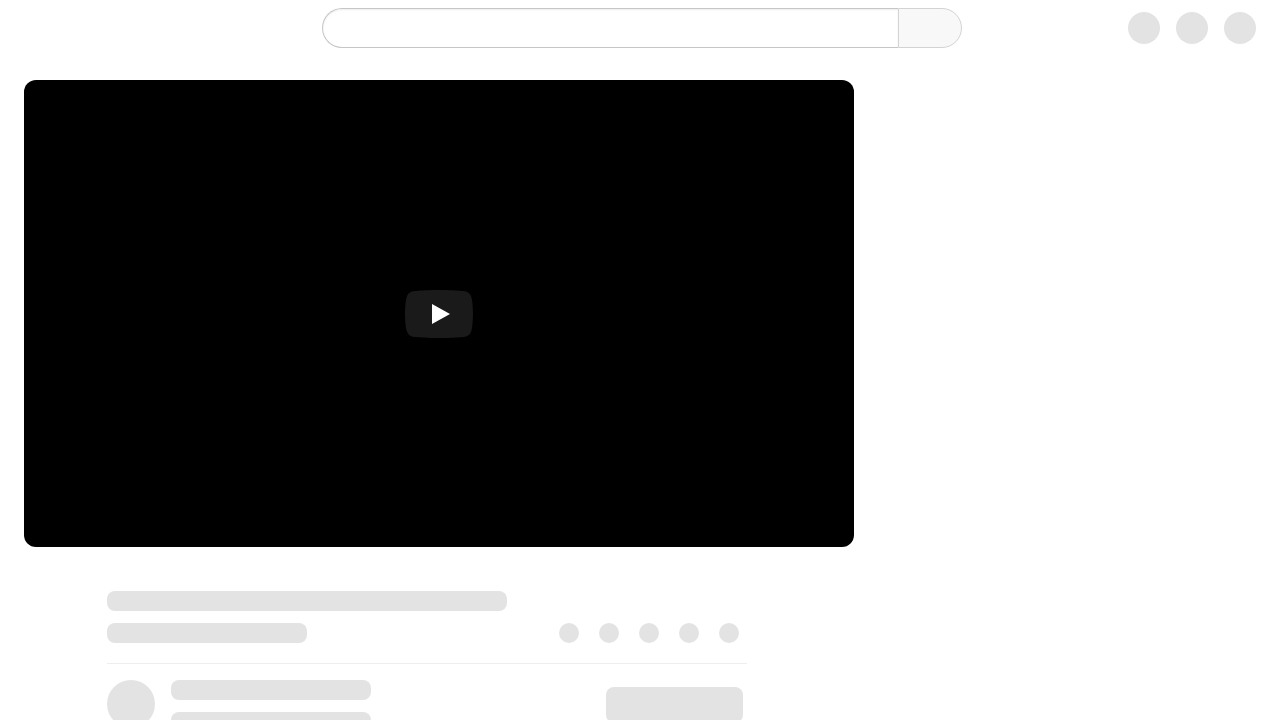

Page reload 7 completed and domcontentloaded
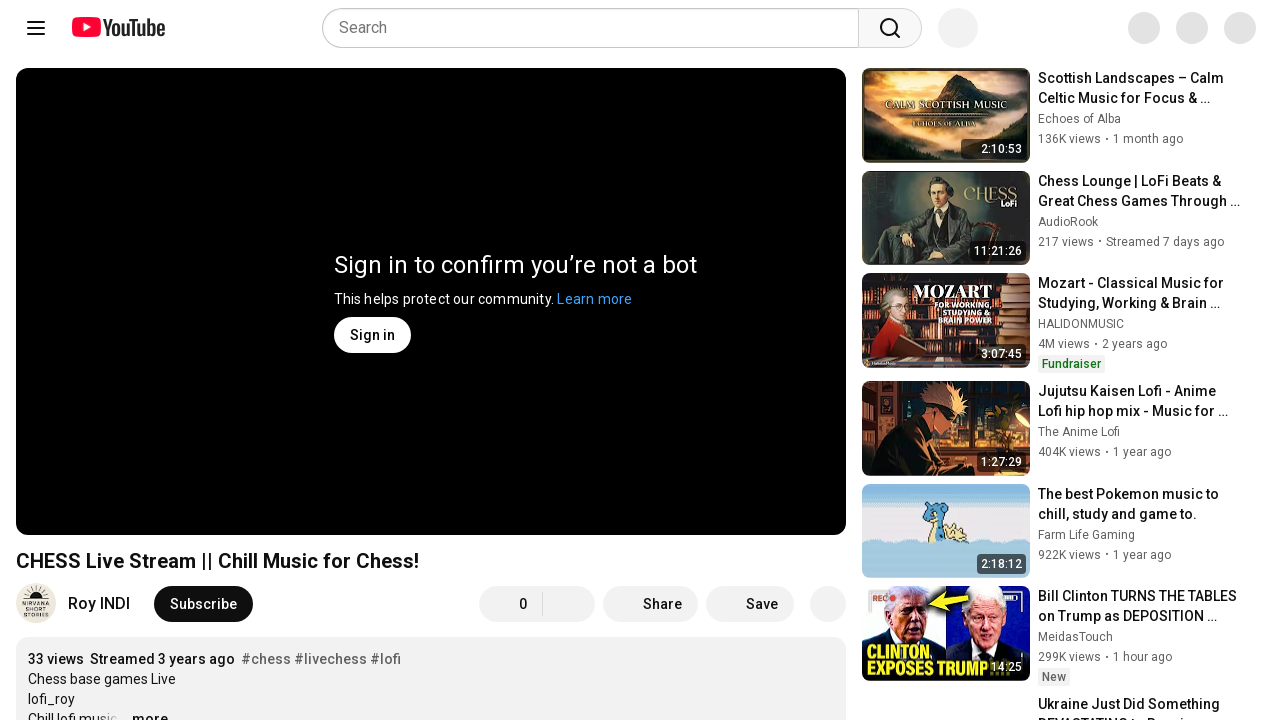

Reloaded page (iteration 8/10)
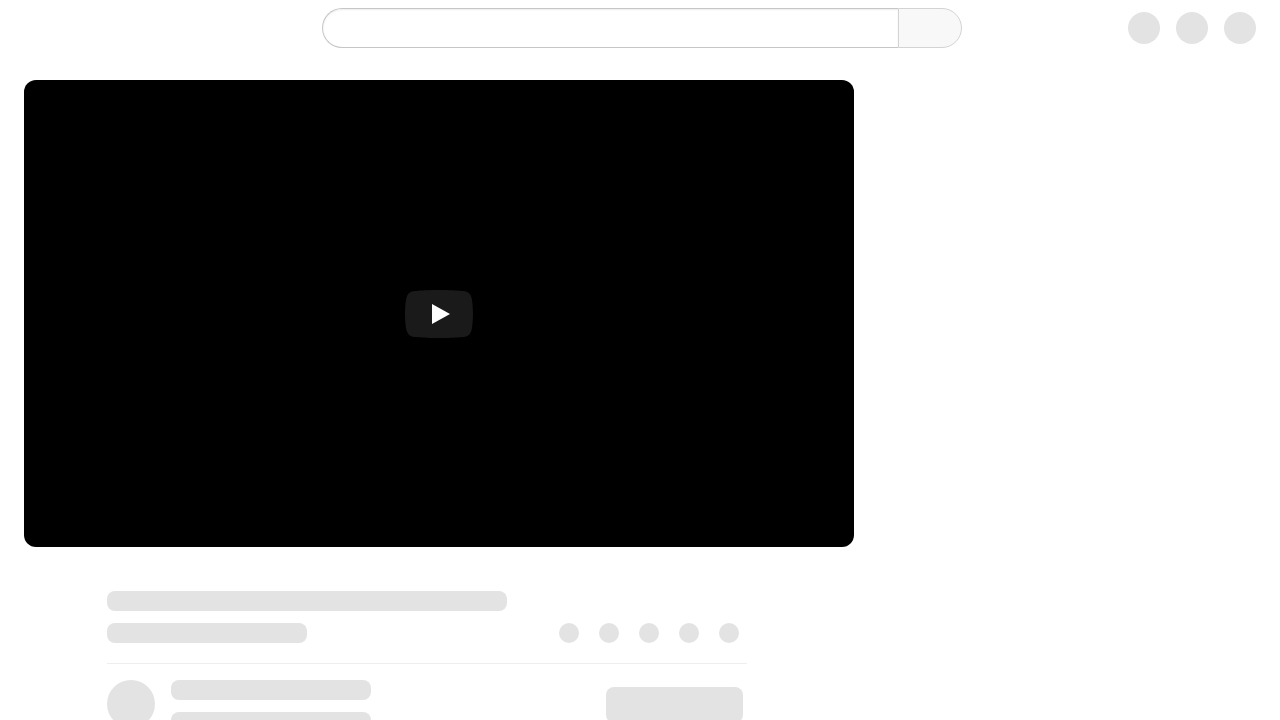

Page reload 8 completed and domcontentloaded
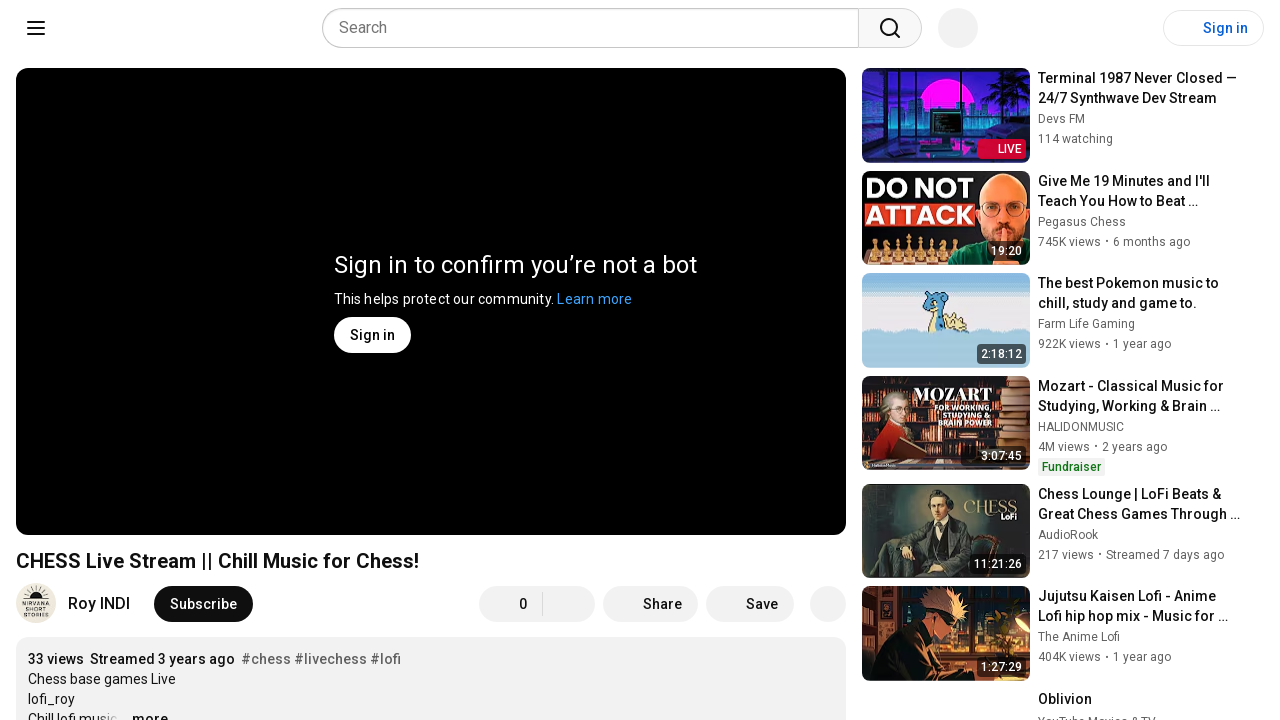

Reloaded page (iteration 9/10)
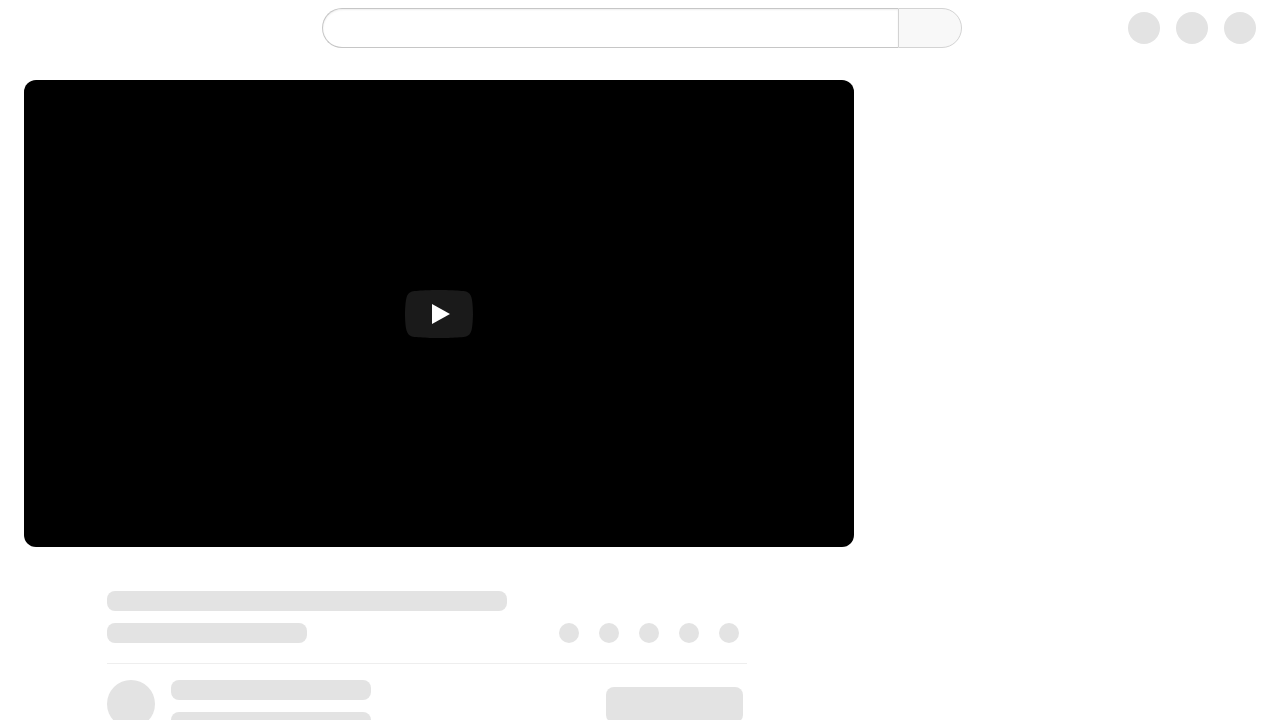

Page reload 9 completed and domcontentloaded
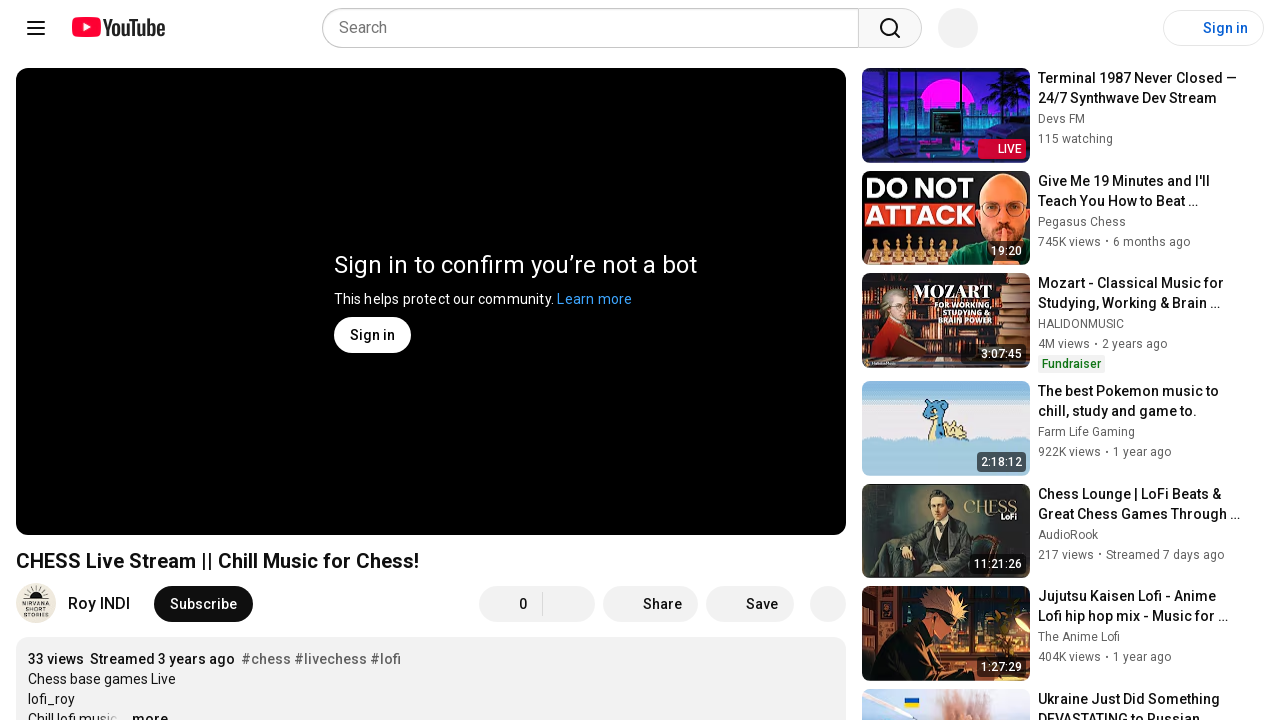

Reloaded page (iteration 10/10)
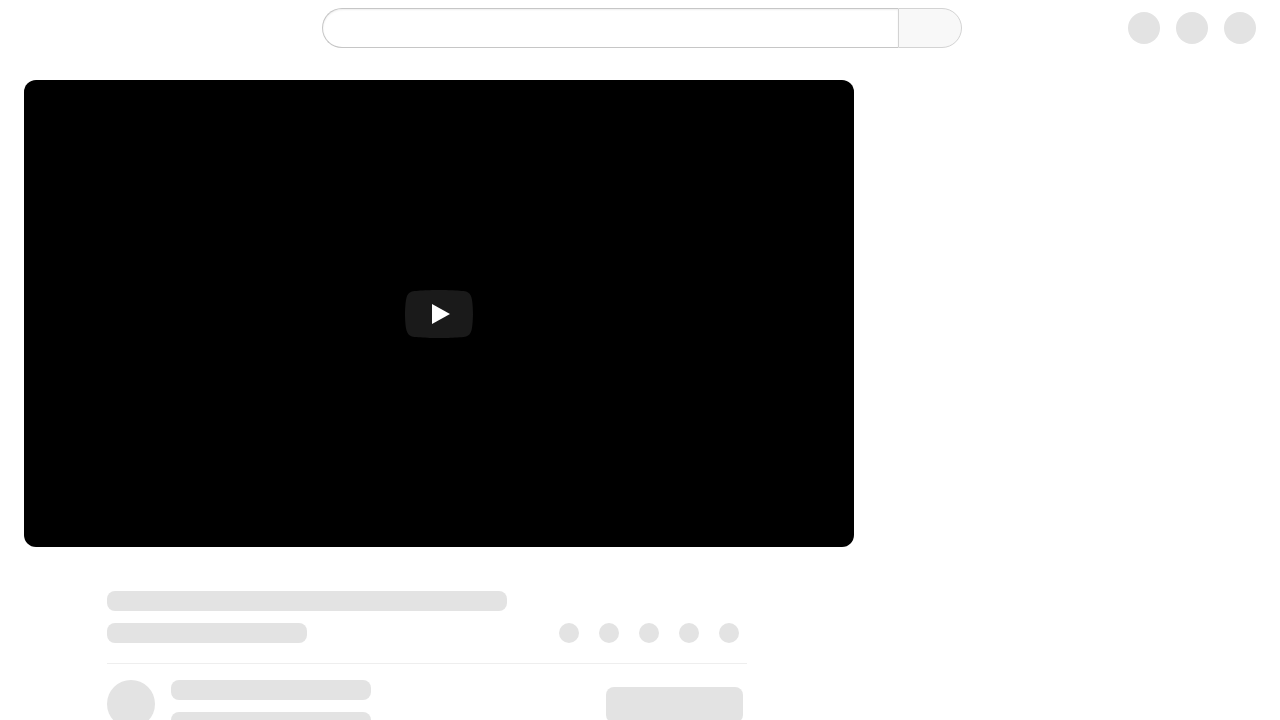

Page reload 10 completed and domcontentloaded
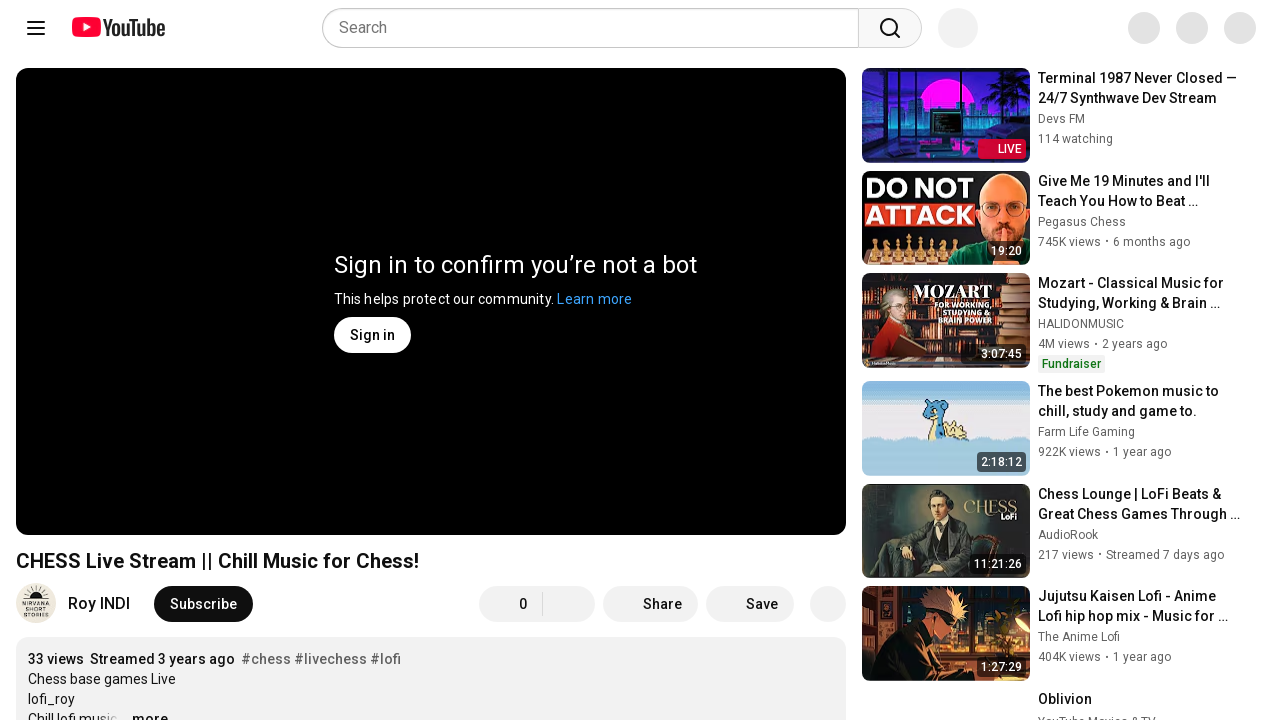

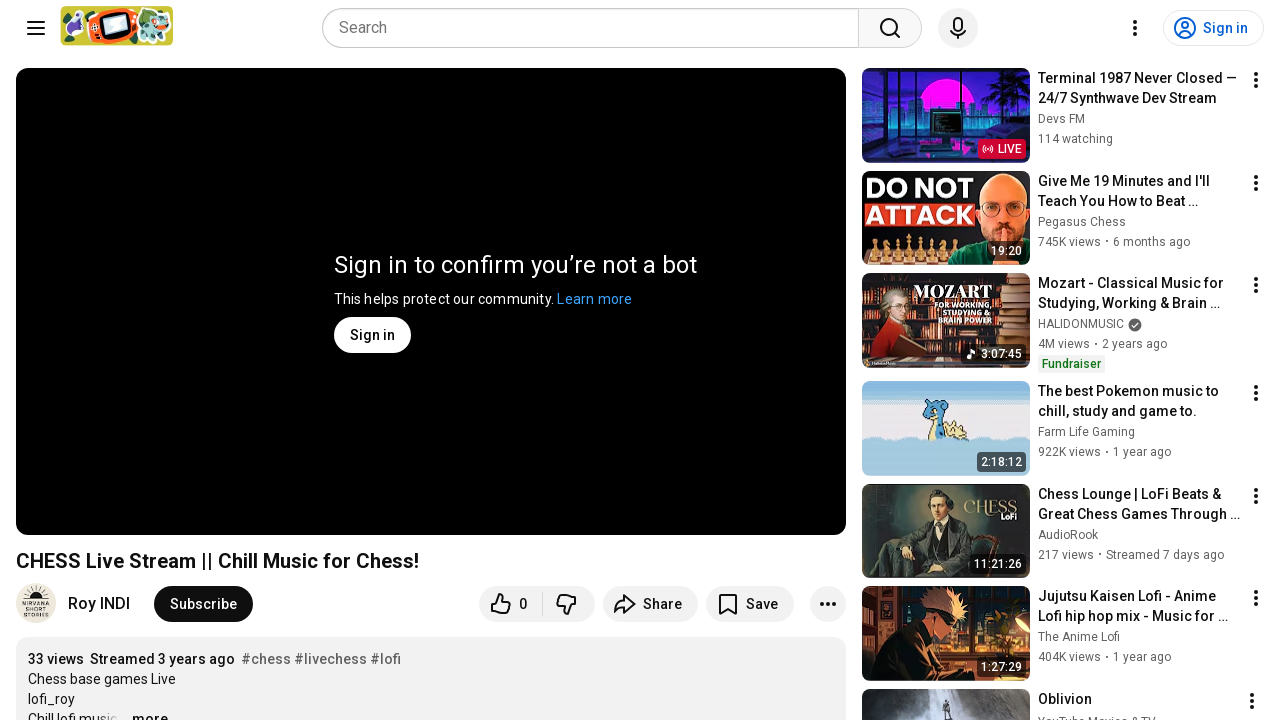